Navigates to the shopping cart page to view added items

Starting URL: https://jupiter.cloud.planittesting.com/#/

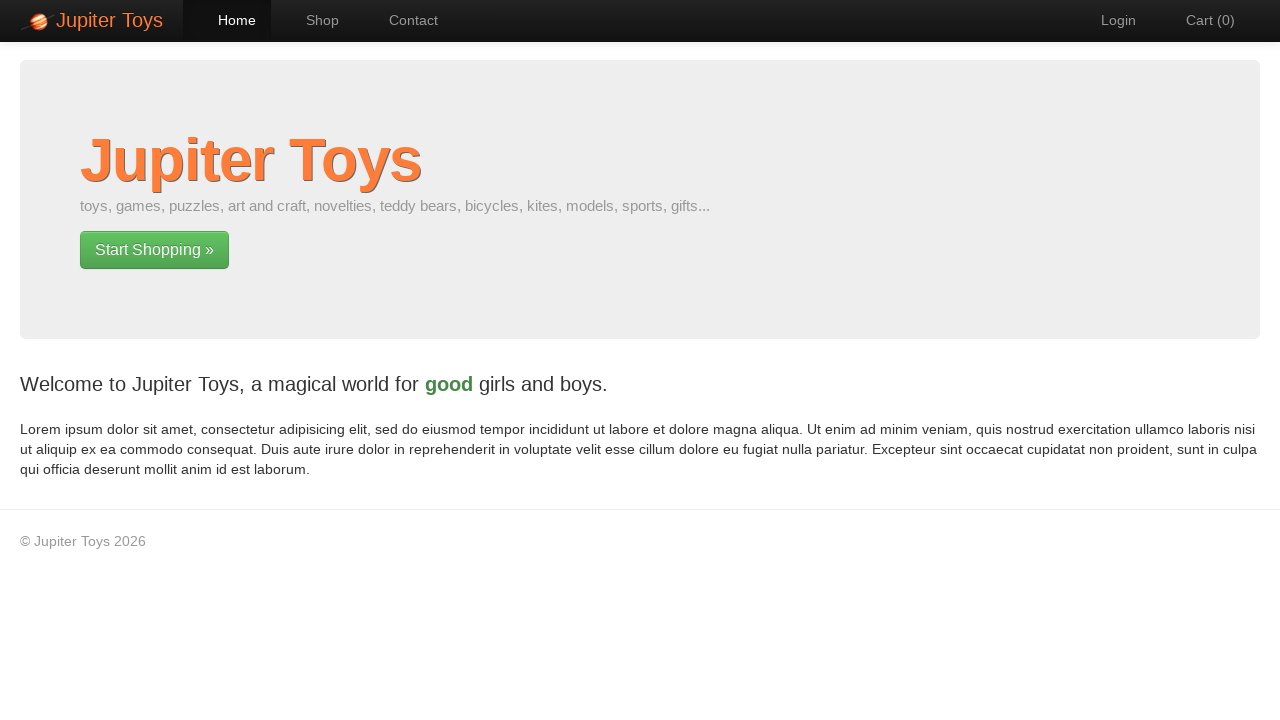

Clicked Cart link to navigate to shopping cart page at (1200, 20) on text=Cart
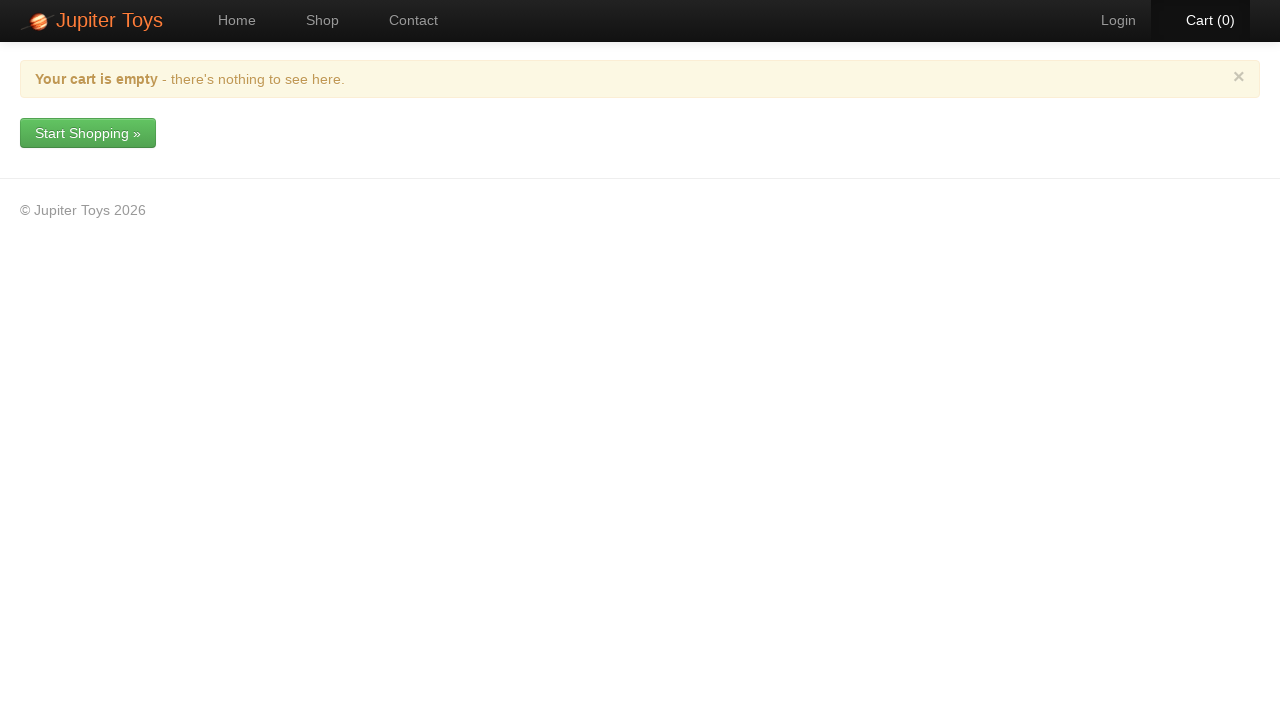

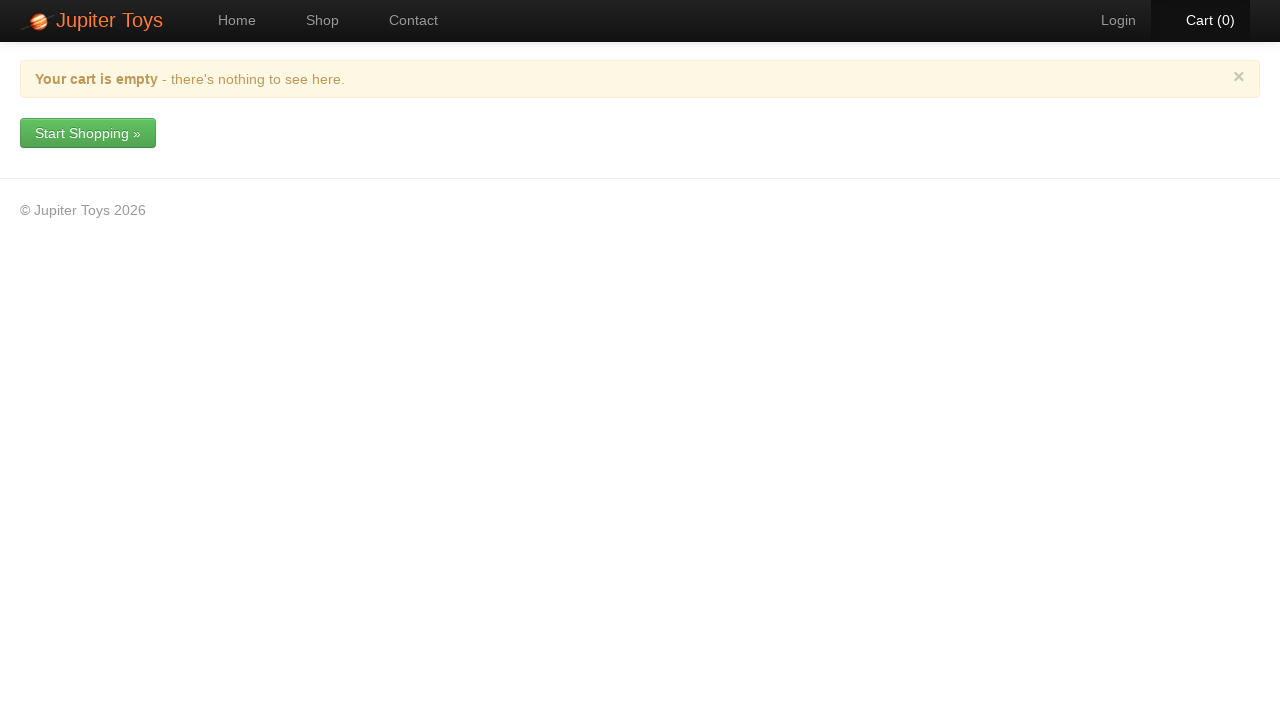